Tests form interactions on a practice page by clicking a checkbox, selecting the same value in a dropdown, entering it in a text field, and verifying an alert contains the expected value.

Starting URL: http://www.qaclickacademy.com/practice.php

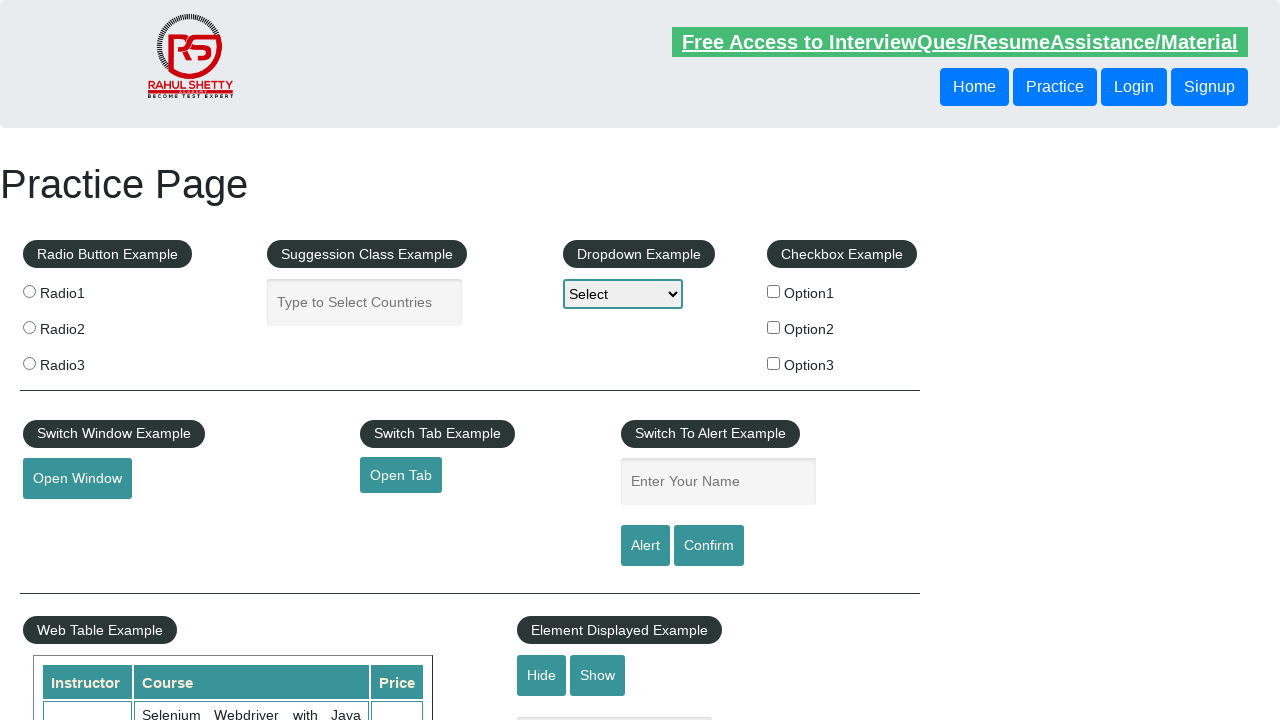

Clicked checkbox with value 'option3' at (774, 363) on input[value='option3']
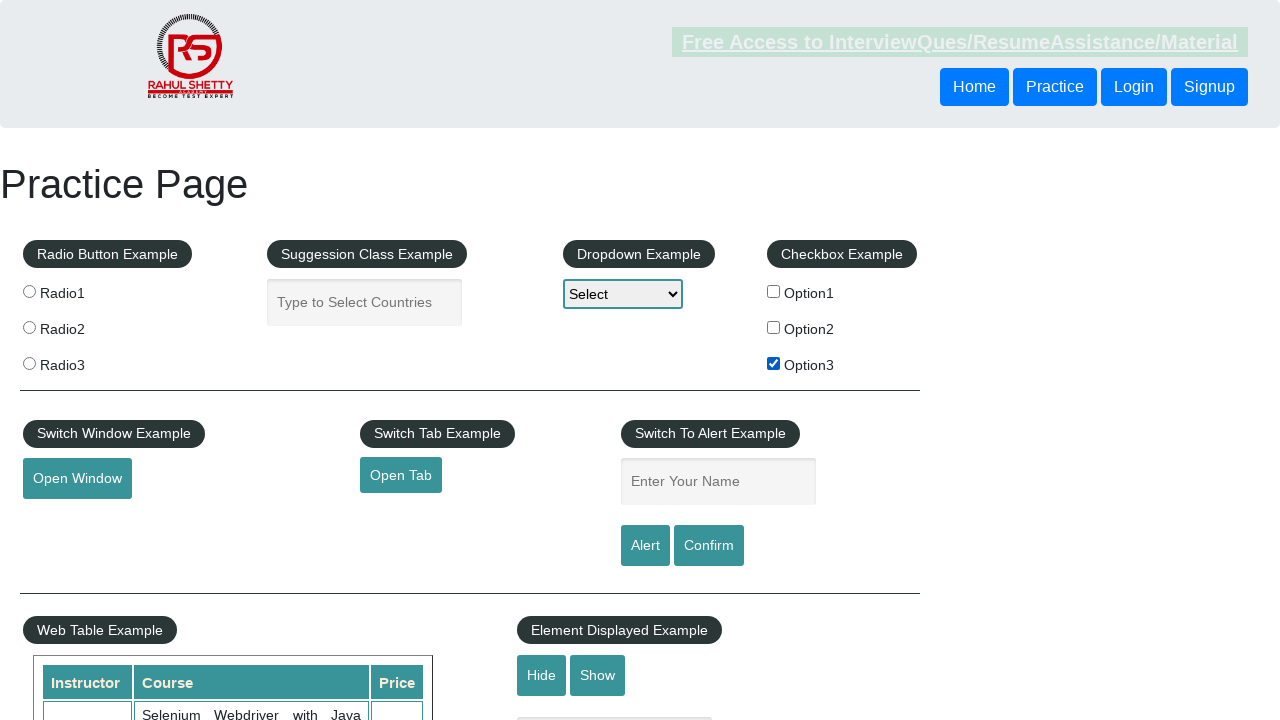

Selected 'option3' in dropdown menu on #dropdown-class-example
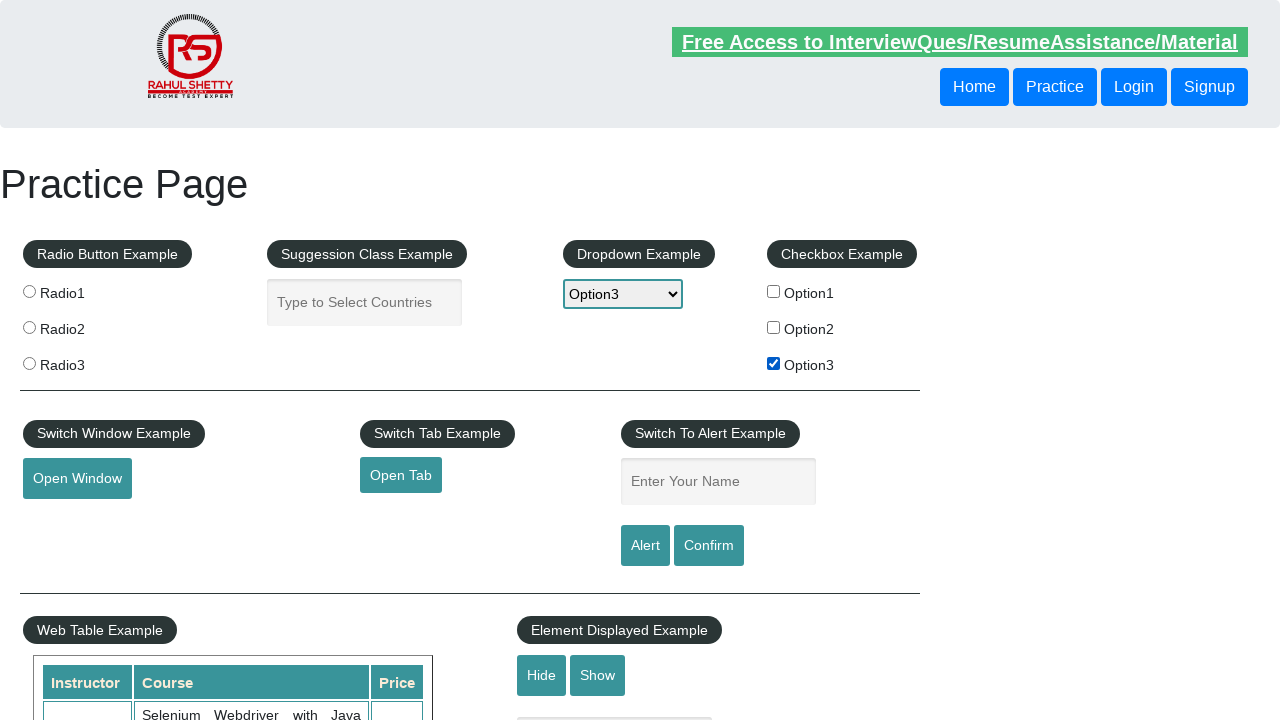

Entered 'option3' into name field on #name
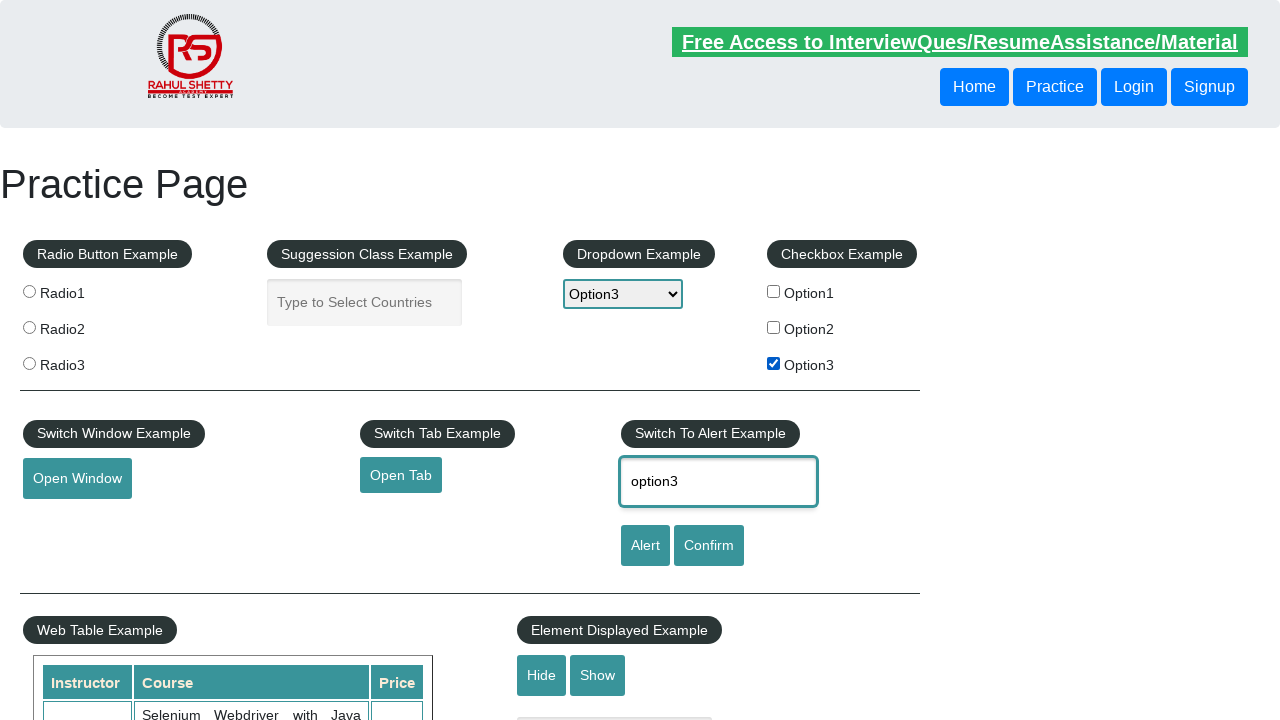

Clicked alert button to trigger alert dialog at (645, 546) on #alertbtn
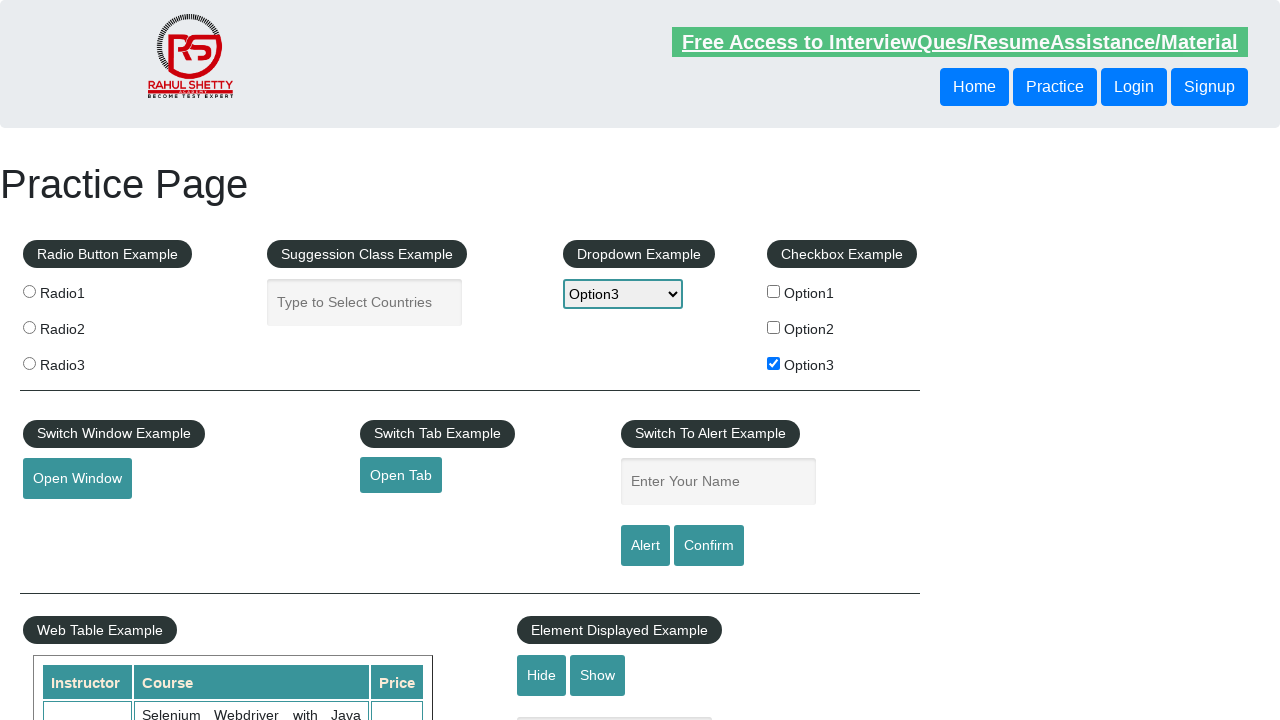

Set up alert dialog handler to accept
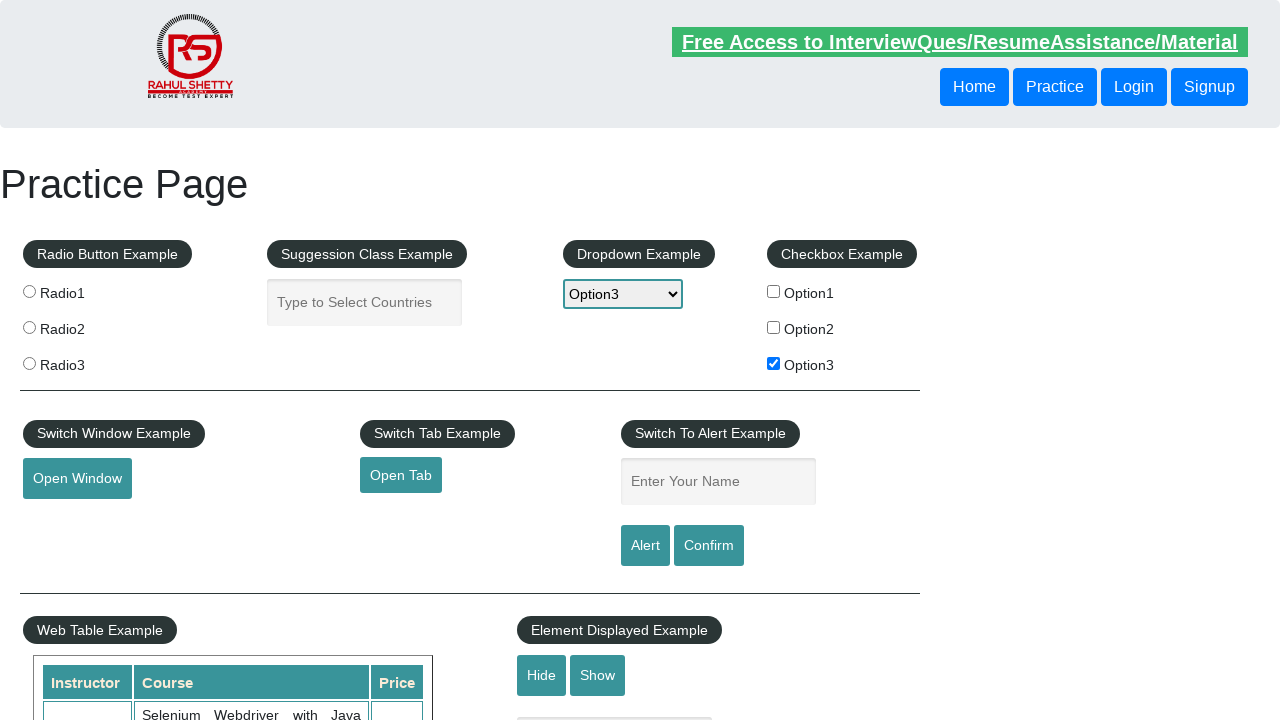

Waited for alert processing to complete
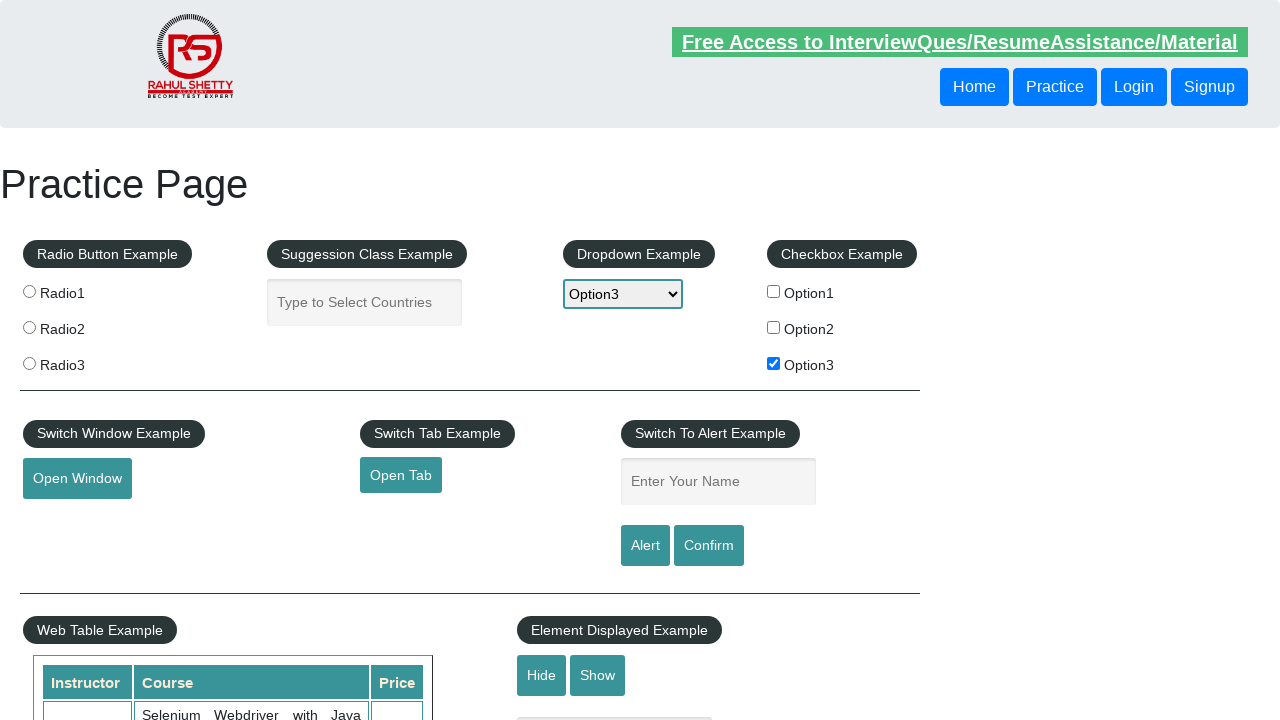

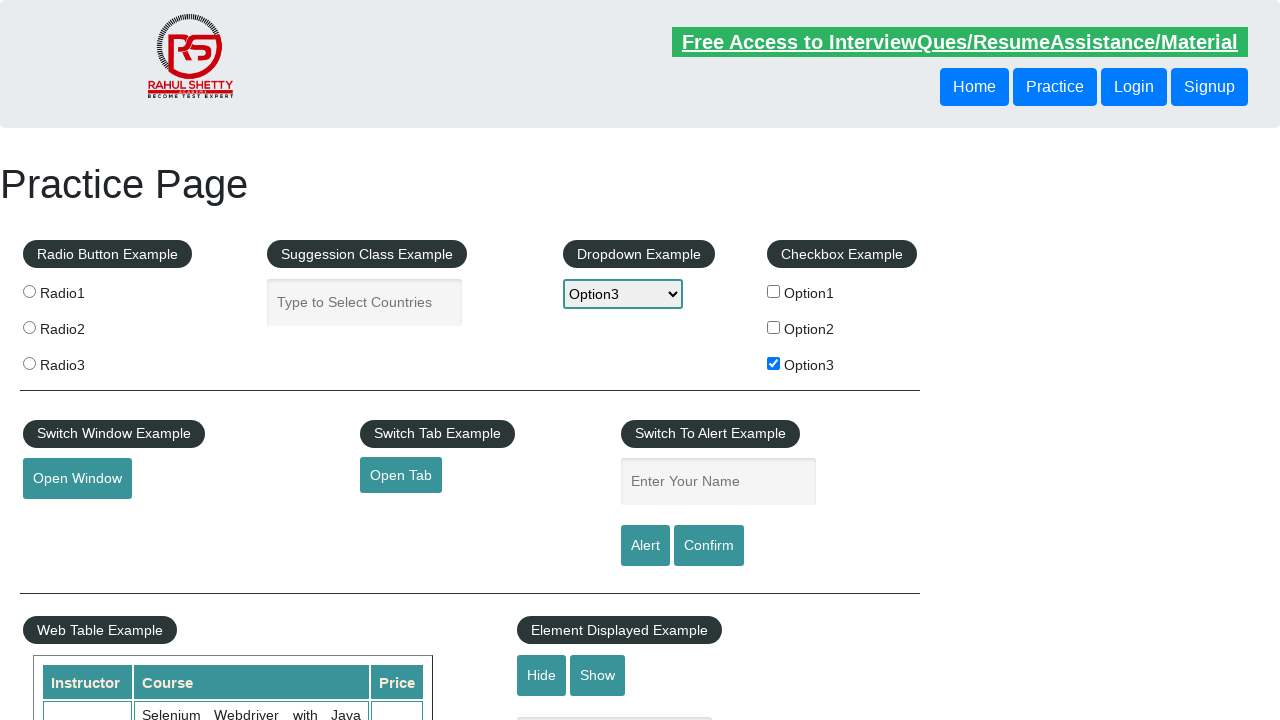